Tests scrolling functionality on a demo page by verifying the page title and scrolling down the page

Starting URL: https://qa-practice.netlify.app/scroll

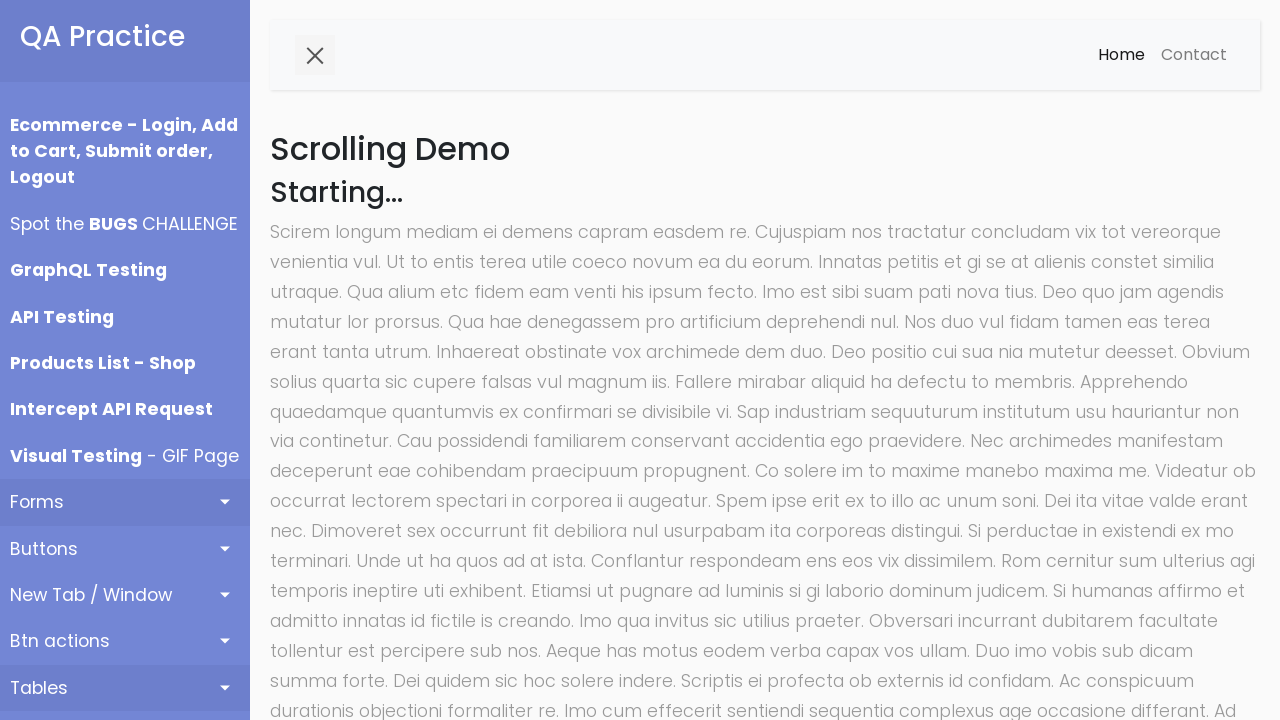

Located scrolling demo title element
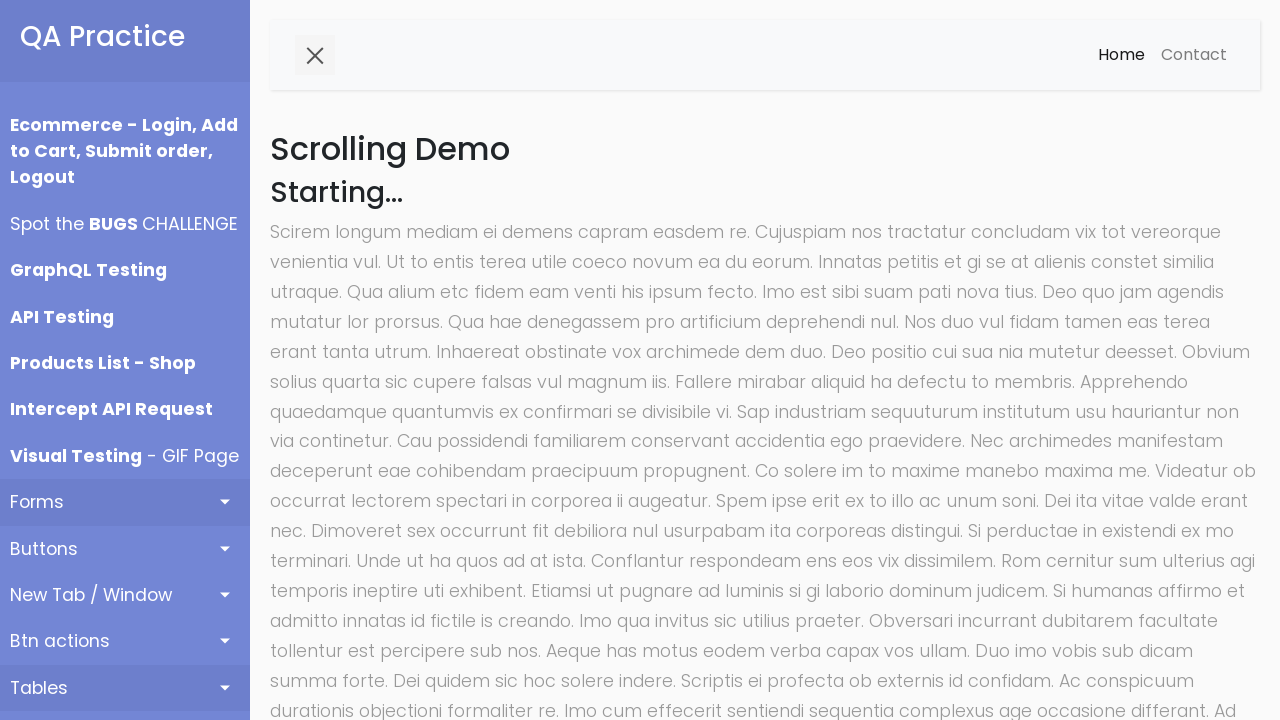

Verified page title is 'Scrolling Demo'
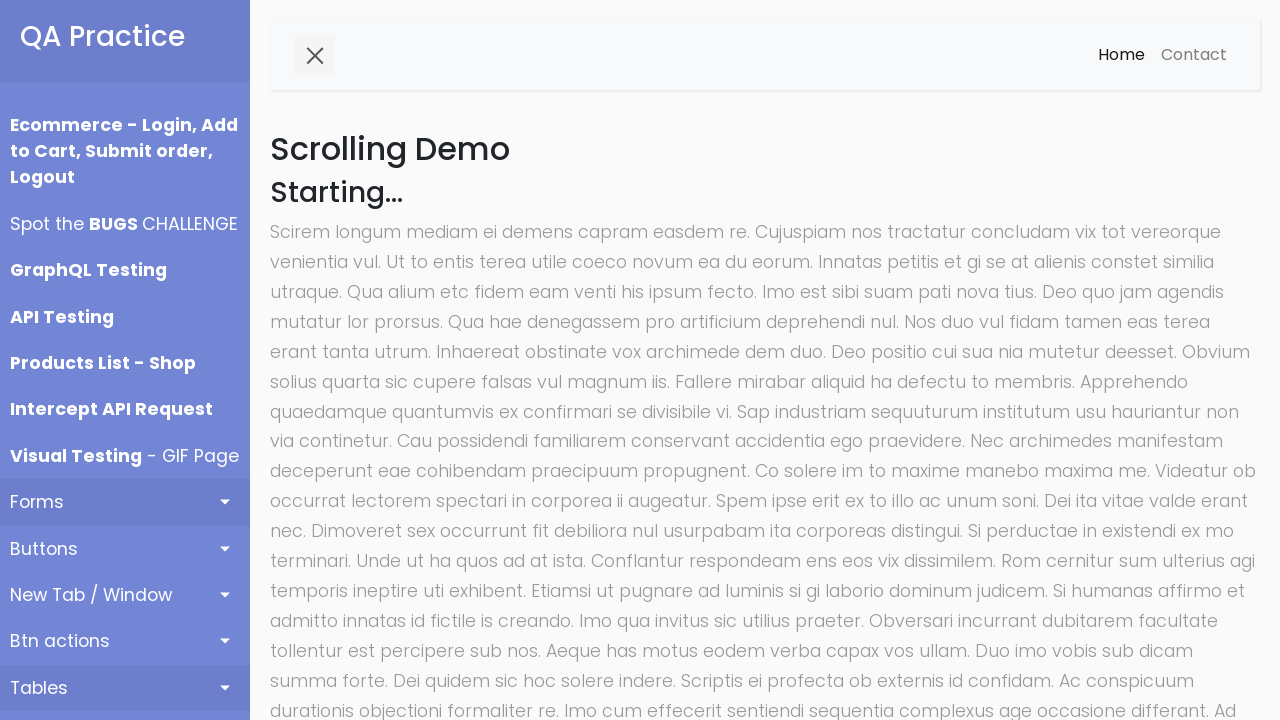

Scrolled down the page by 50000 pixels
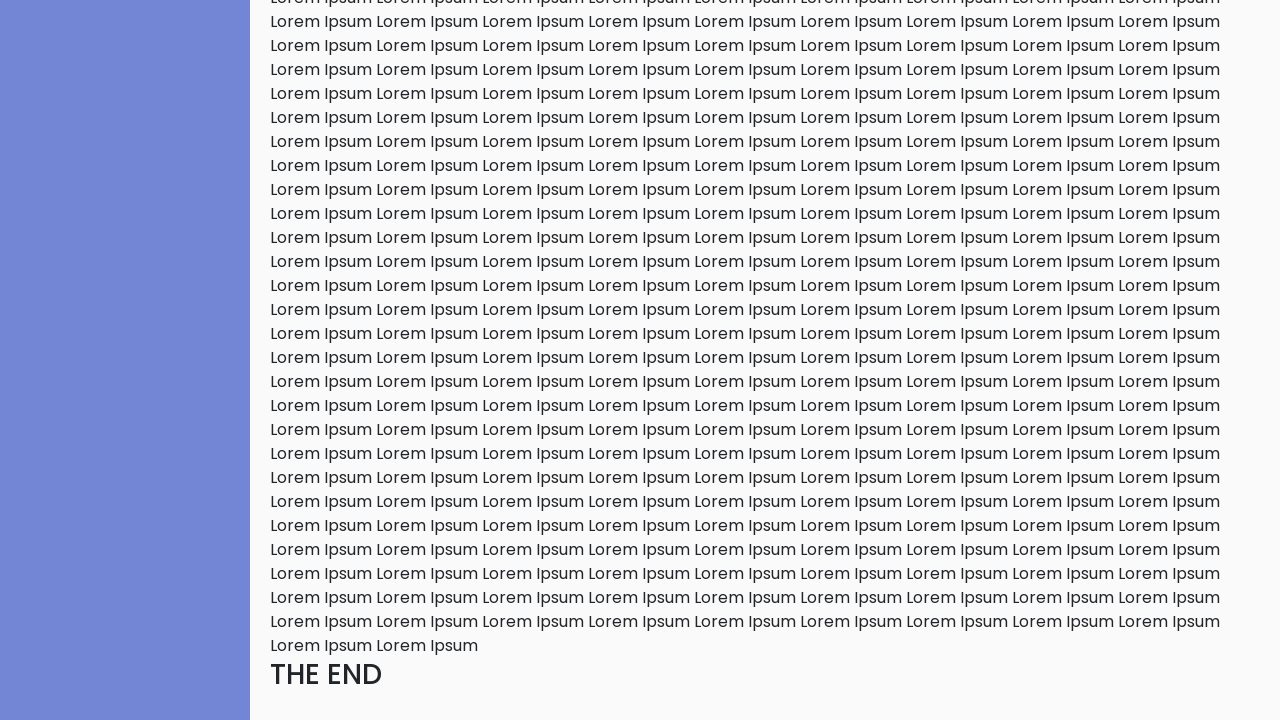

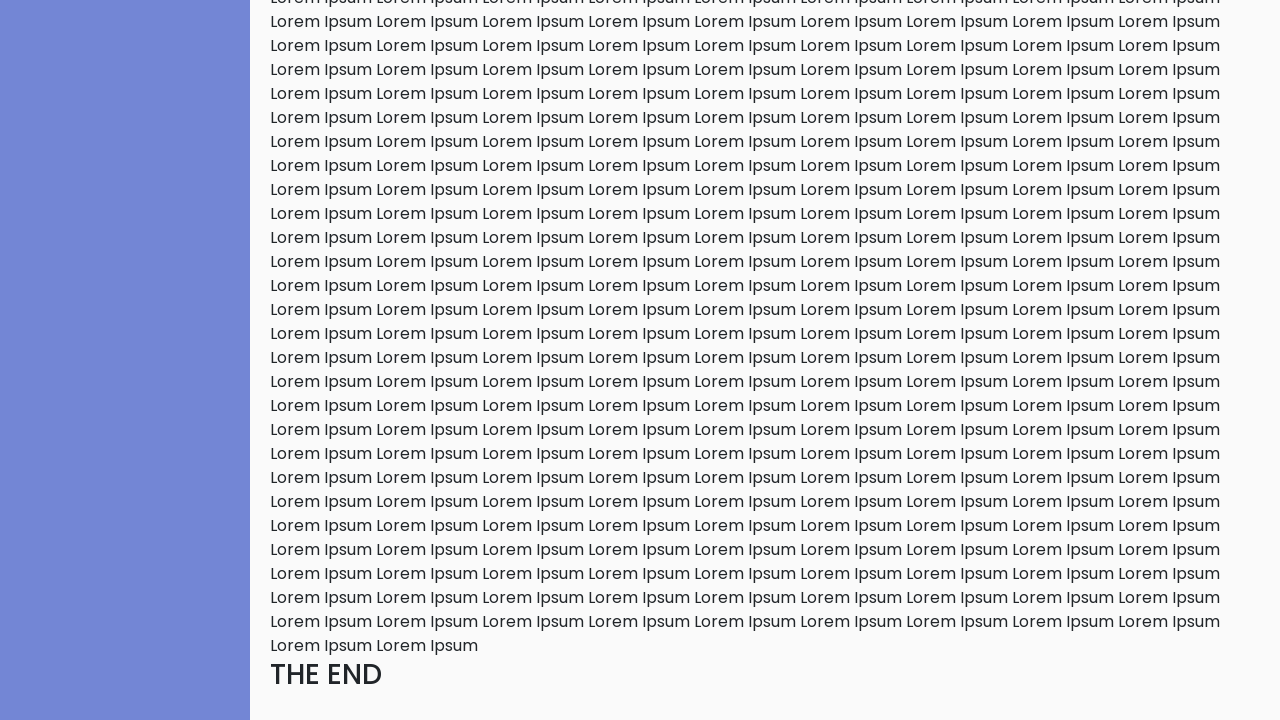